Tests getting the CSS 'display' property from the logo element

Starting URL: https://duckduckgo.com/

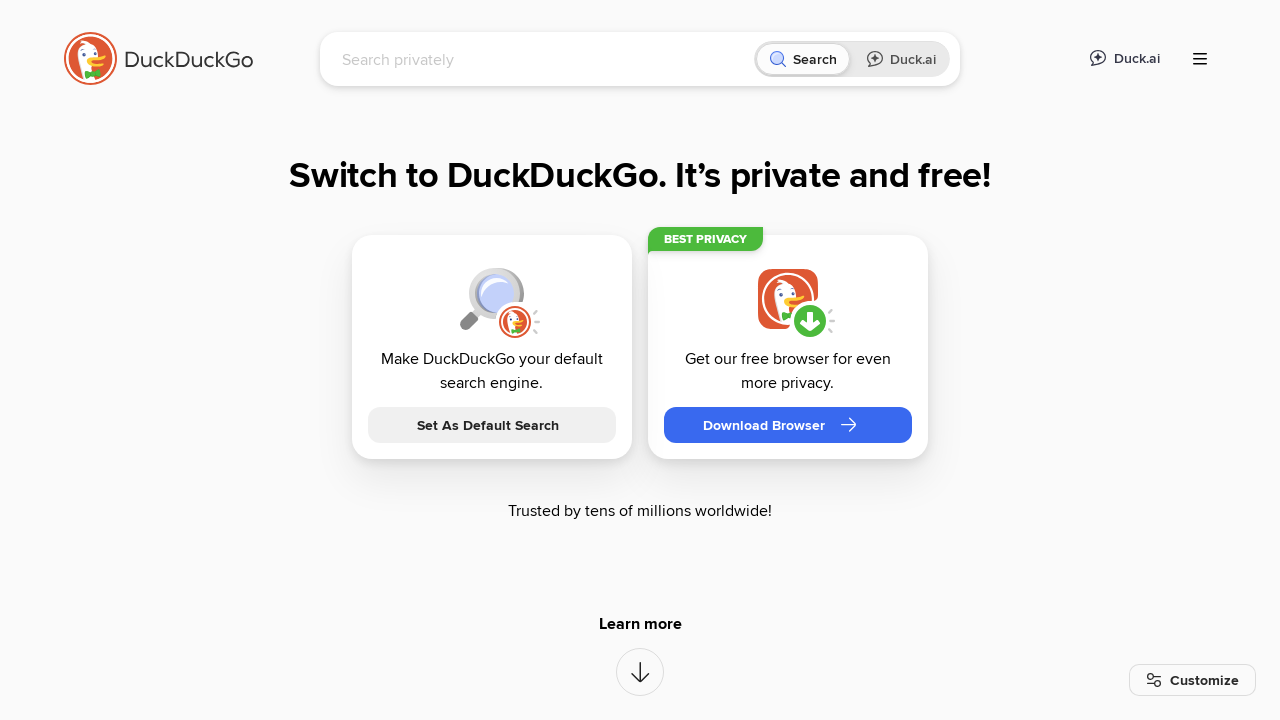

Located logo element using XPath selector
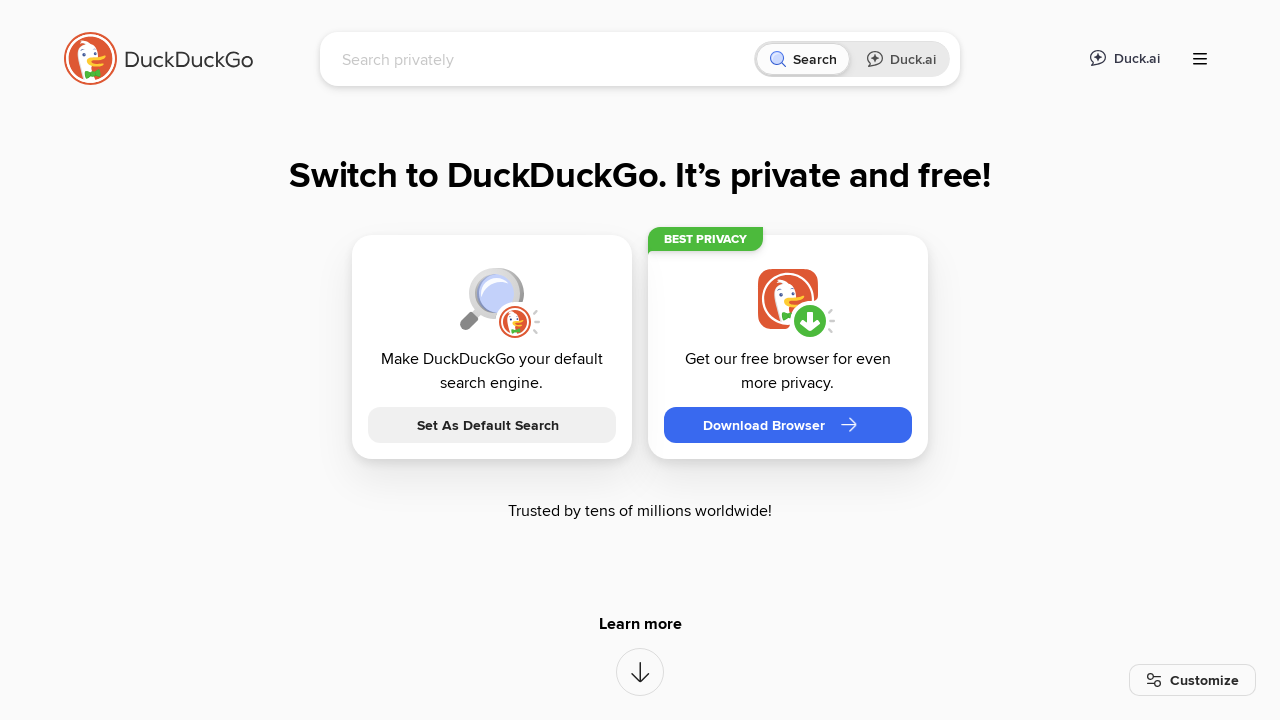

Retrieved CSS display property value from logo element
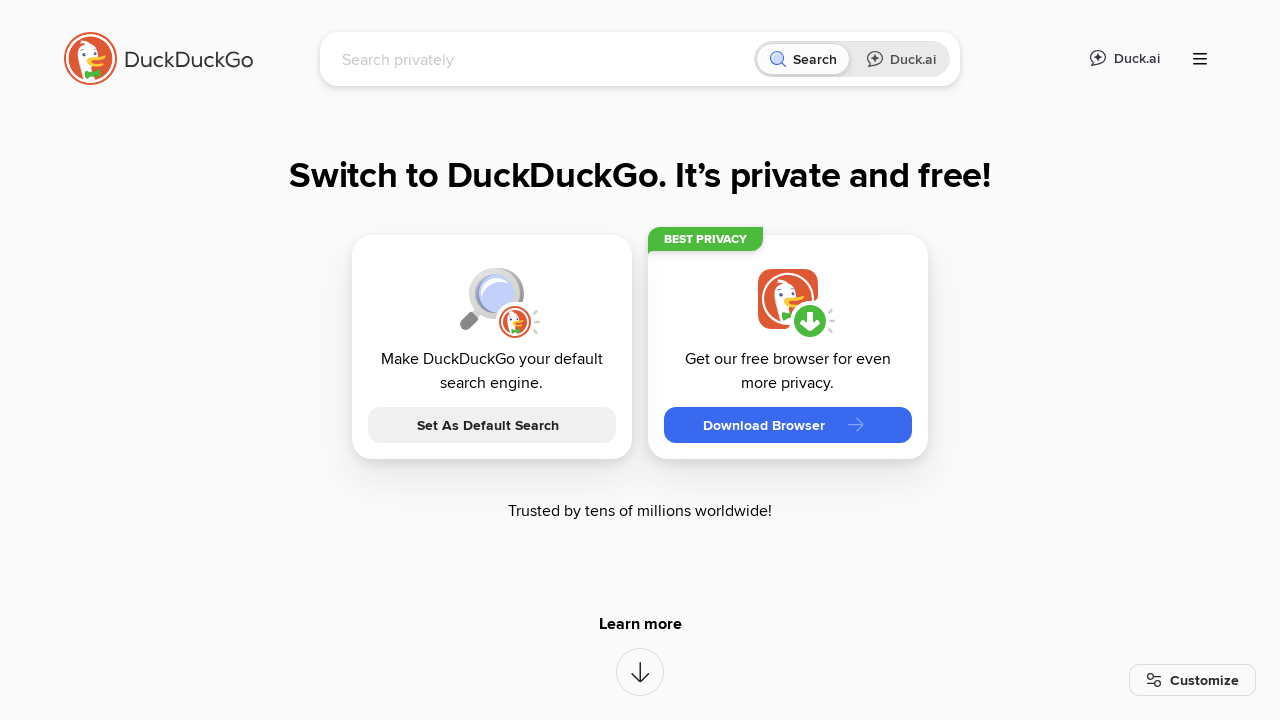

Asserted that display value is not None
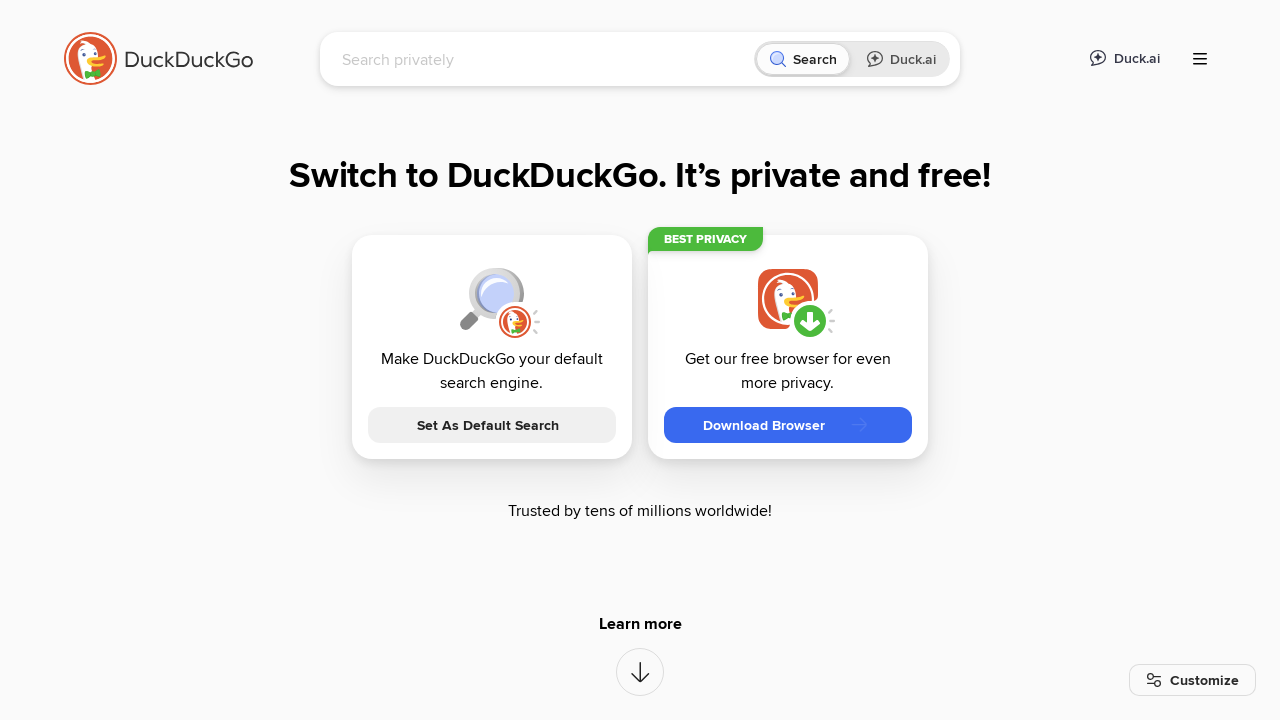

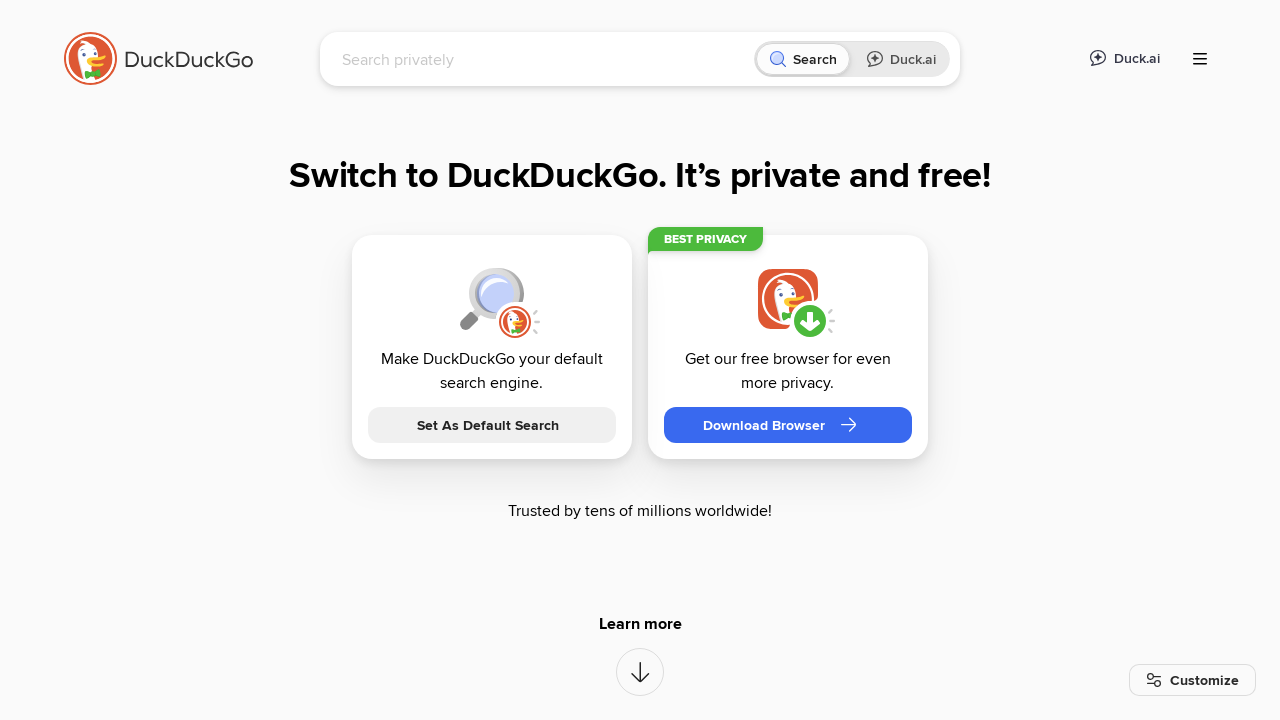